Tests checkbox functionality by clicking and verifying checkbox states

Starting URL: https://the-internet.herokuapp.com/checkboxes

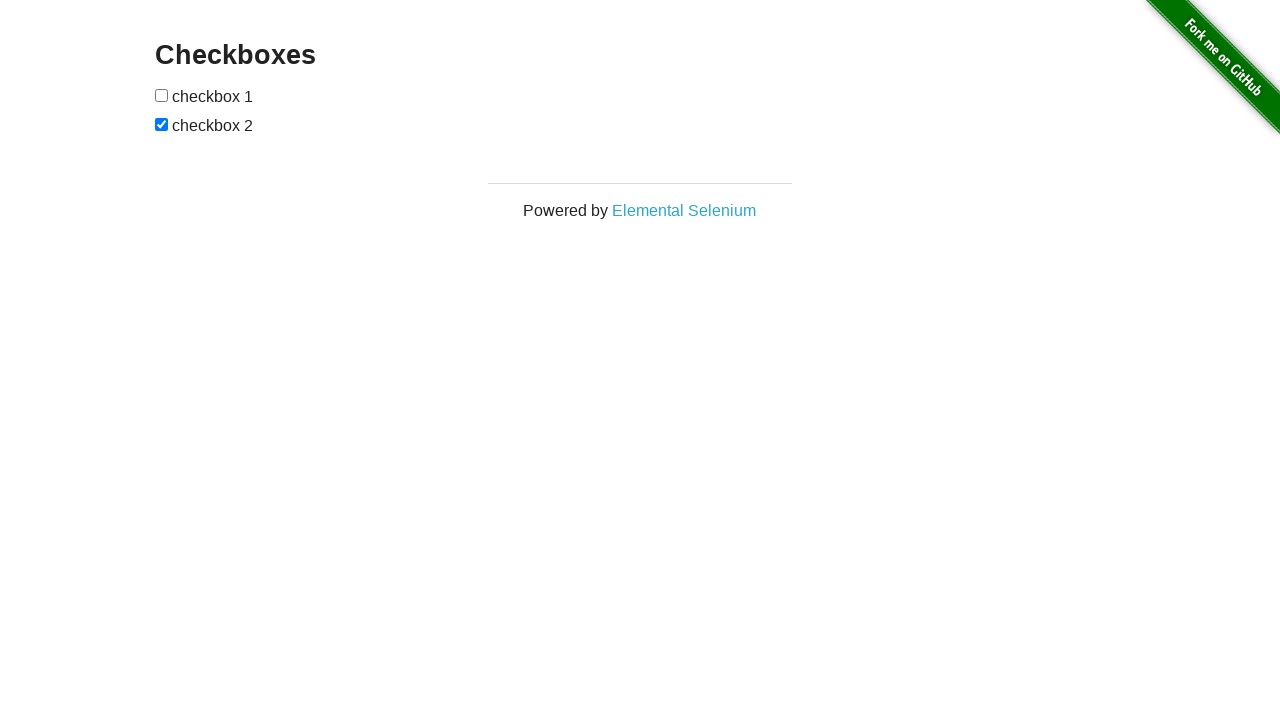

Located first checkbox element
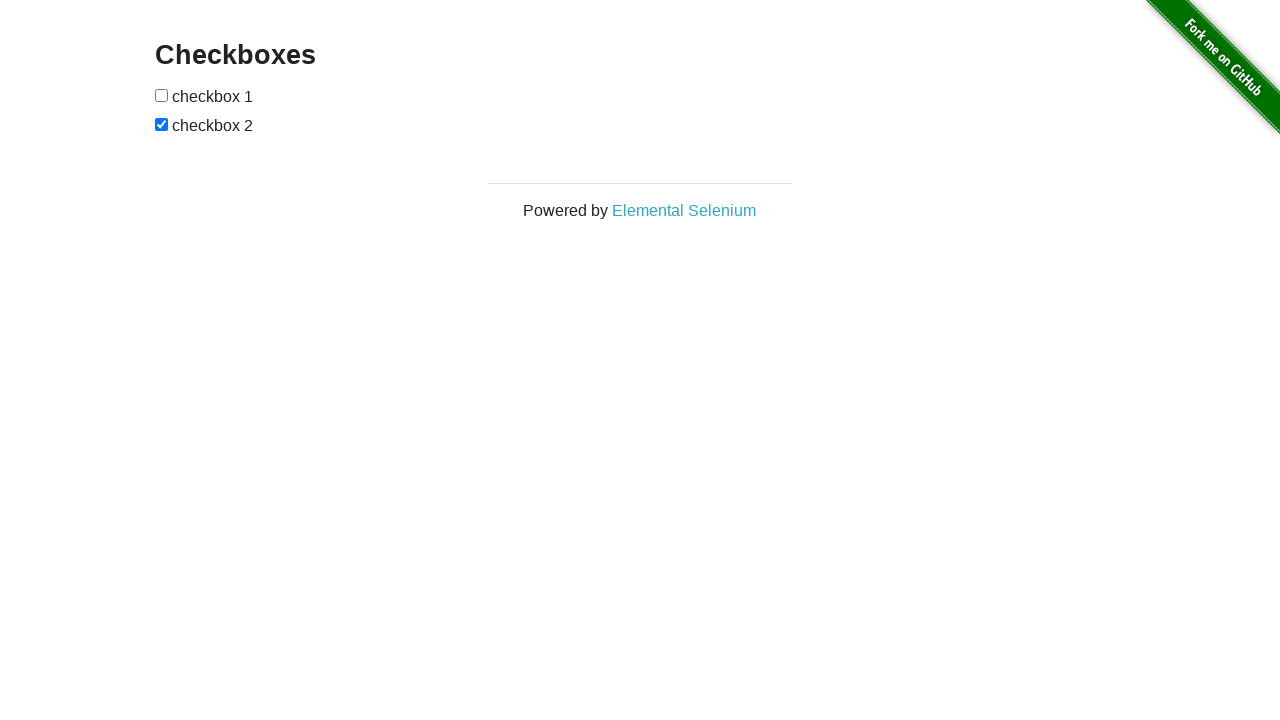

Located second checkbox element
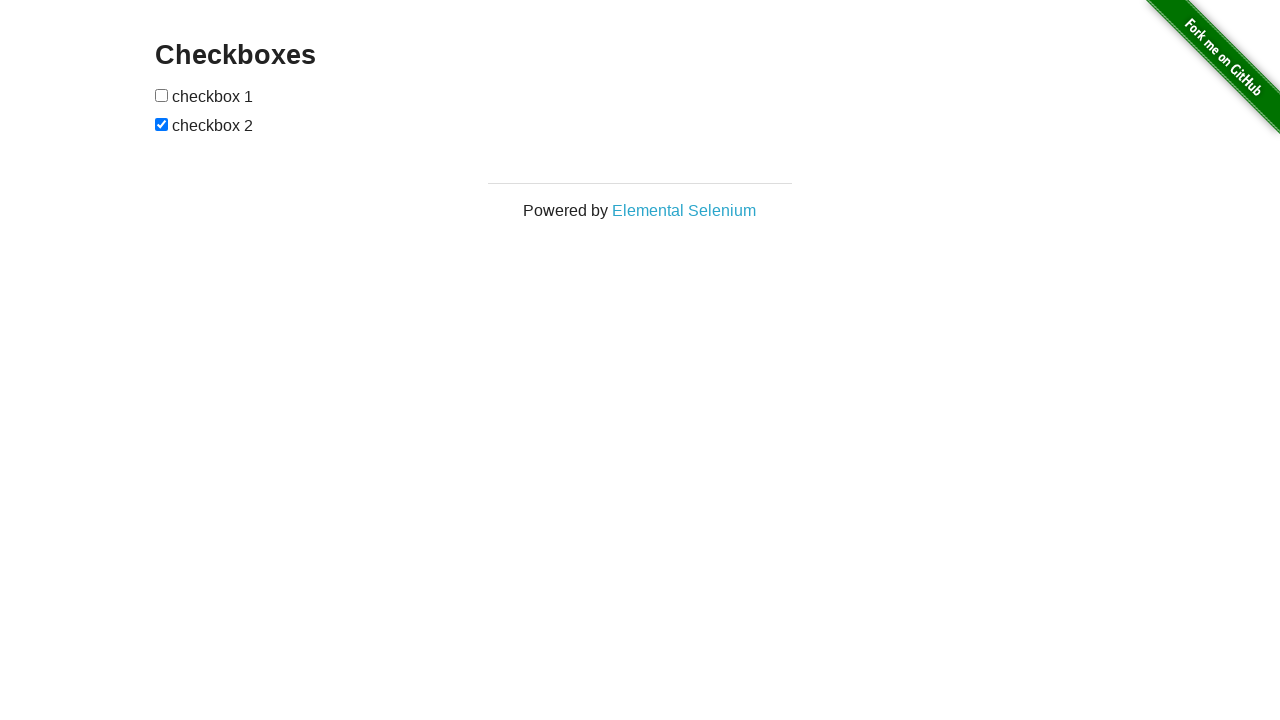

Verified checkbox2 is selected by default
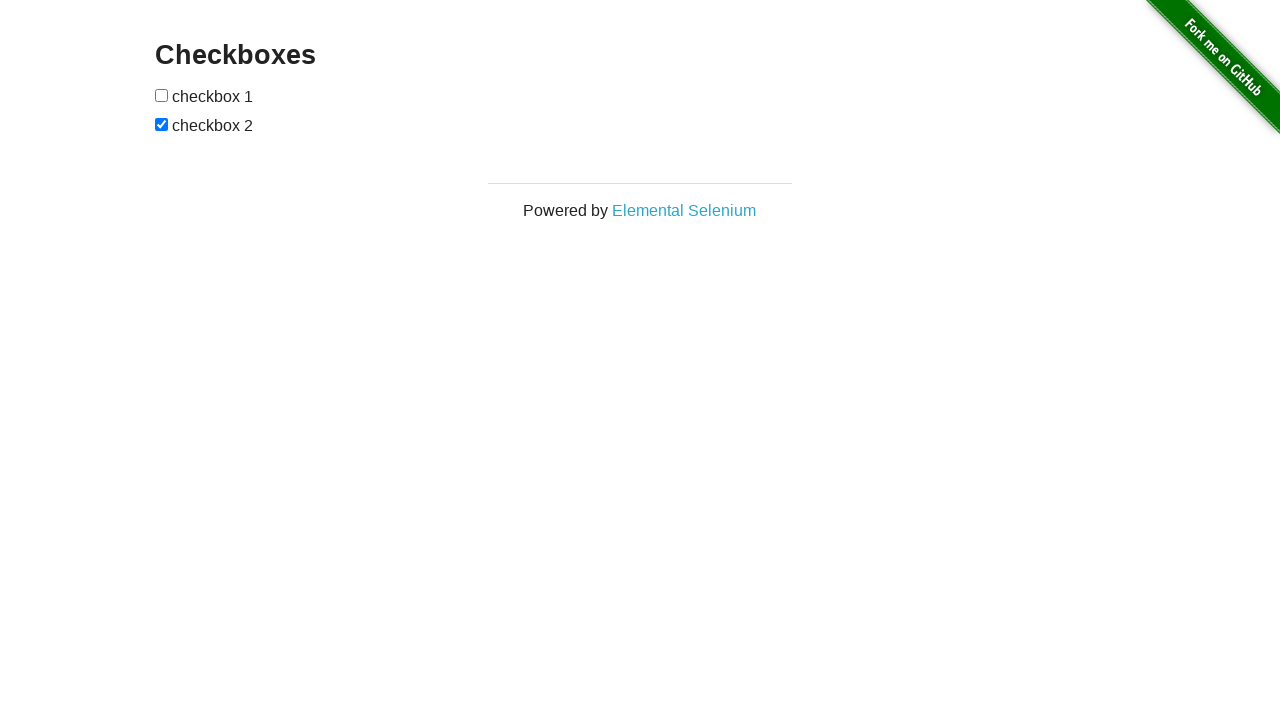

Clicked checkbox1 to select it at (162, 95) on xpath=//*[@id='checkboxes']/input[1]
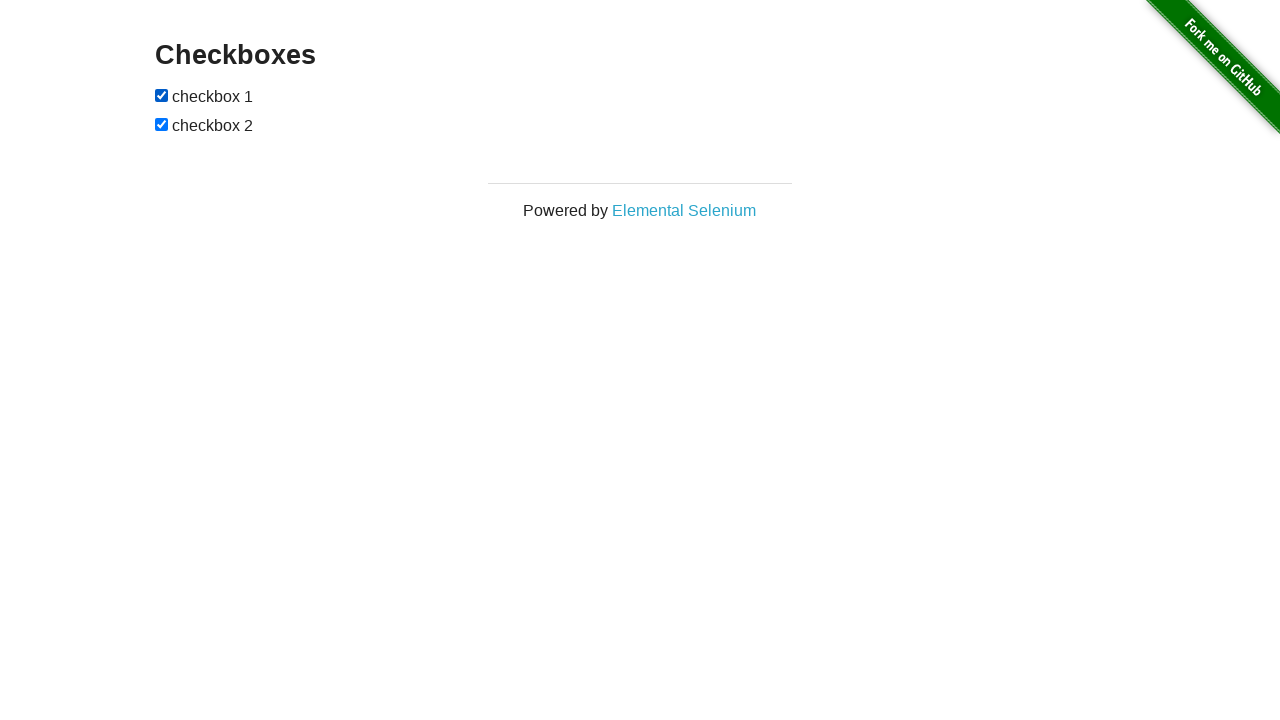

Verified checkbox1 is now selected
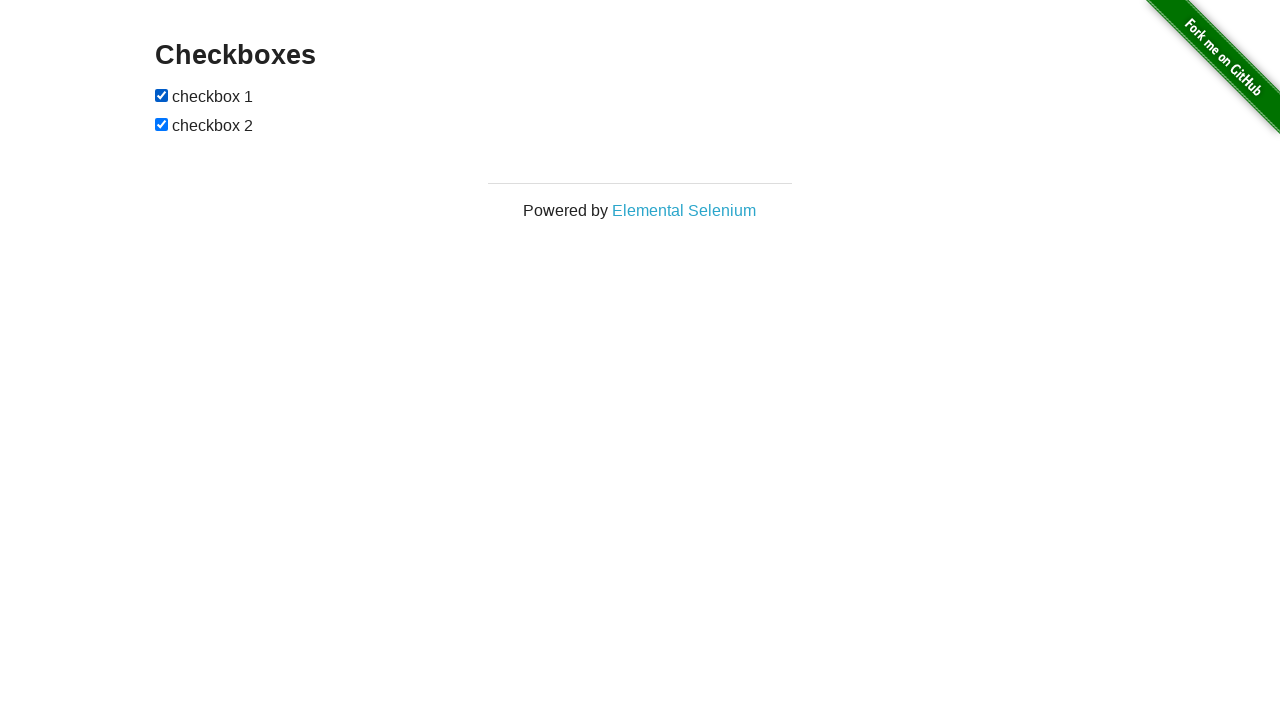

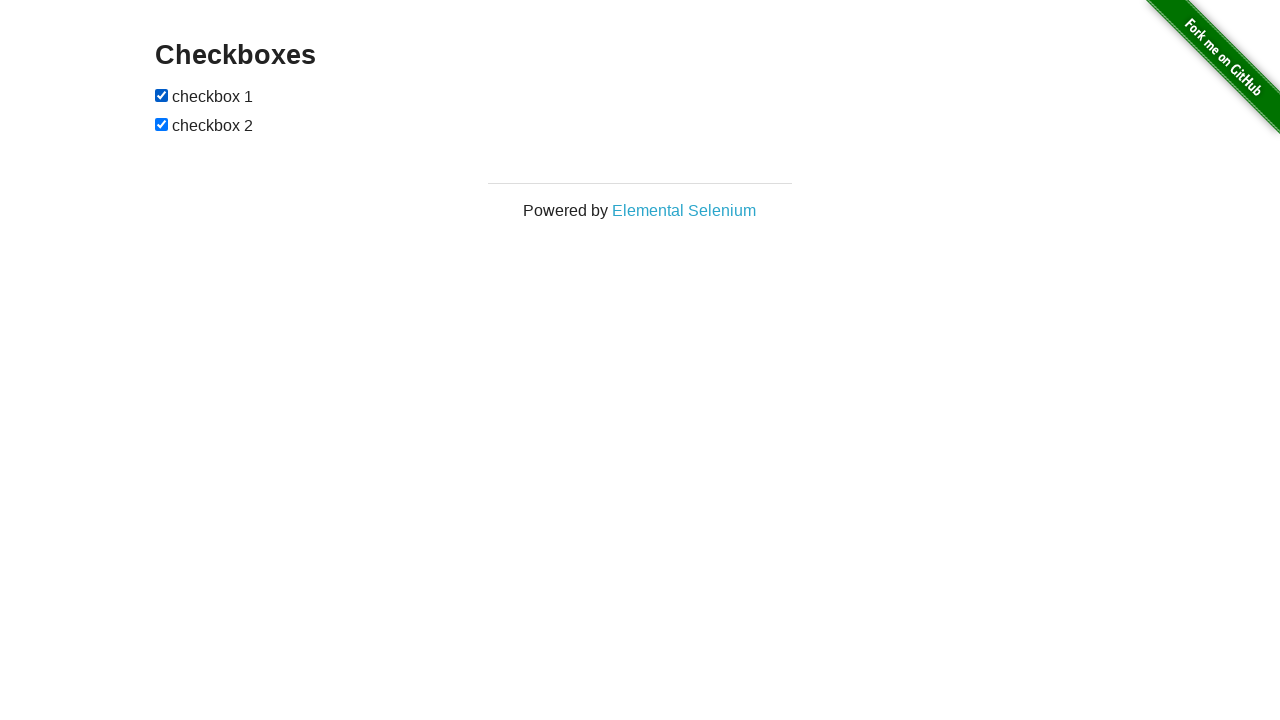